Navigates to the KRN Informatix website and waits for the page to fully load.

Starting URL: https://krninformatix.com/

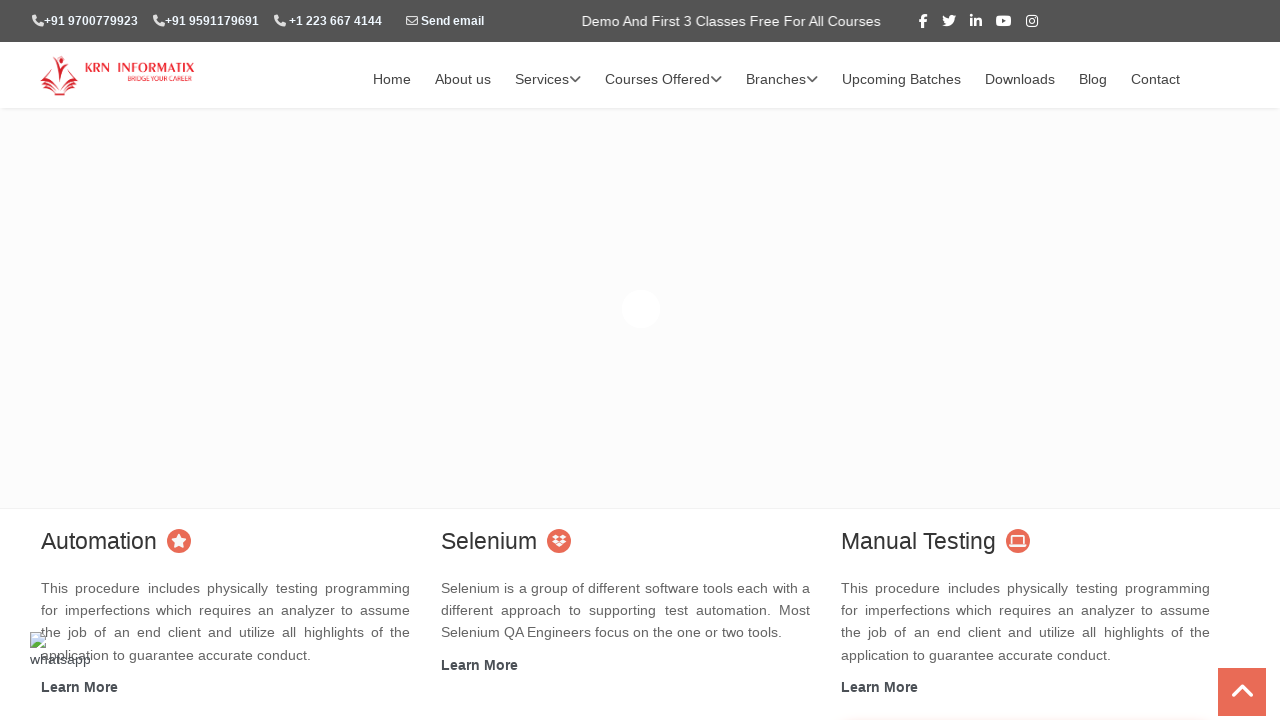

Navigated to KRN Informatix website
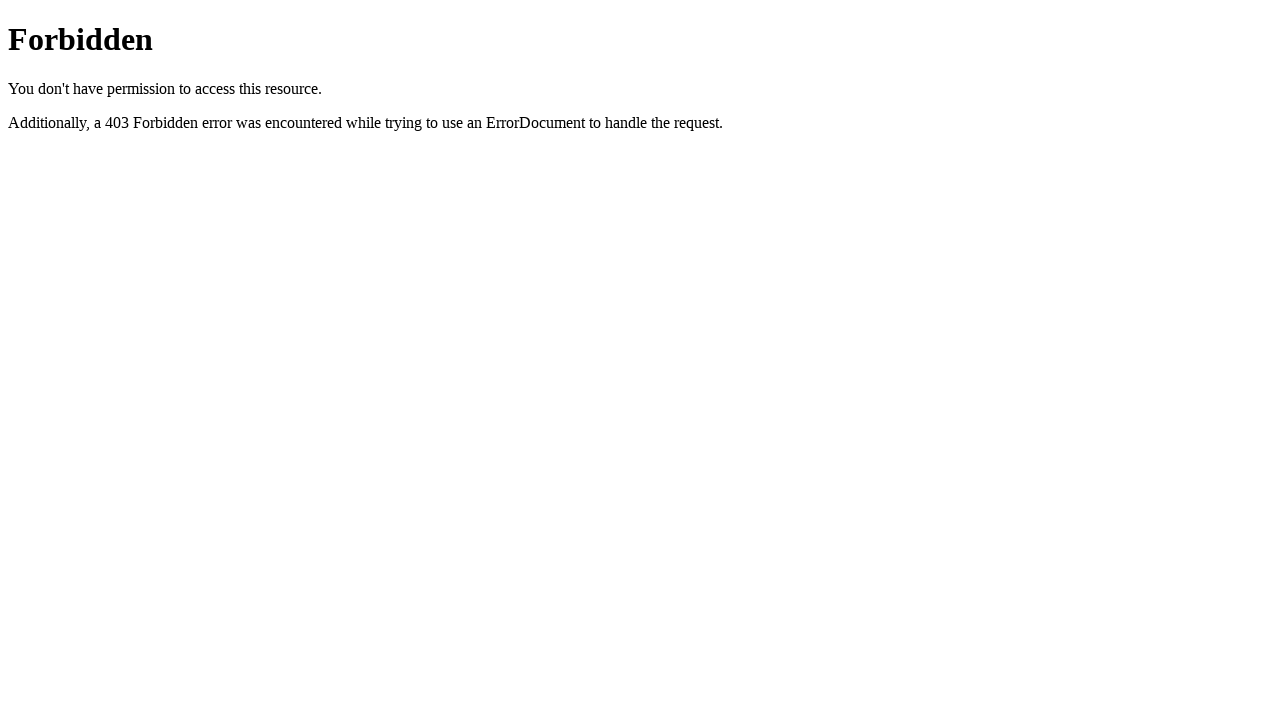

Page fully loaded - network idle state reached
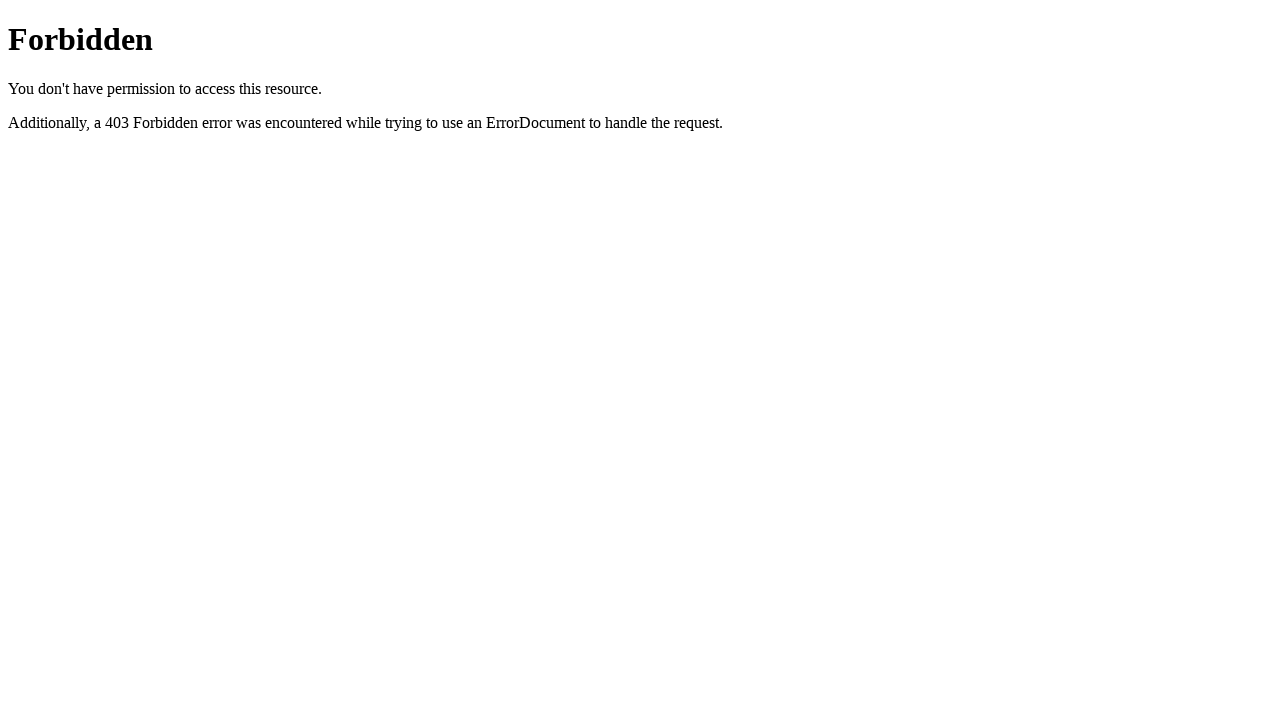

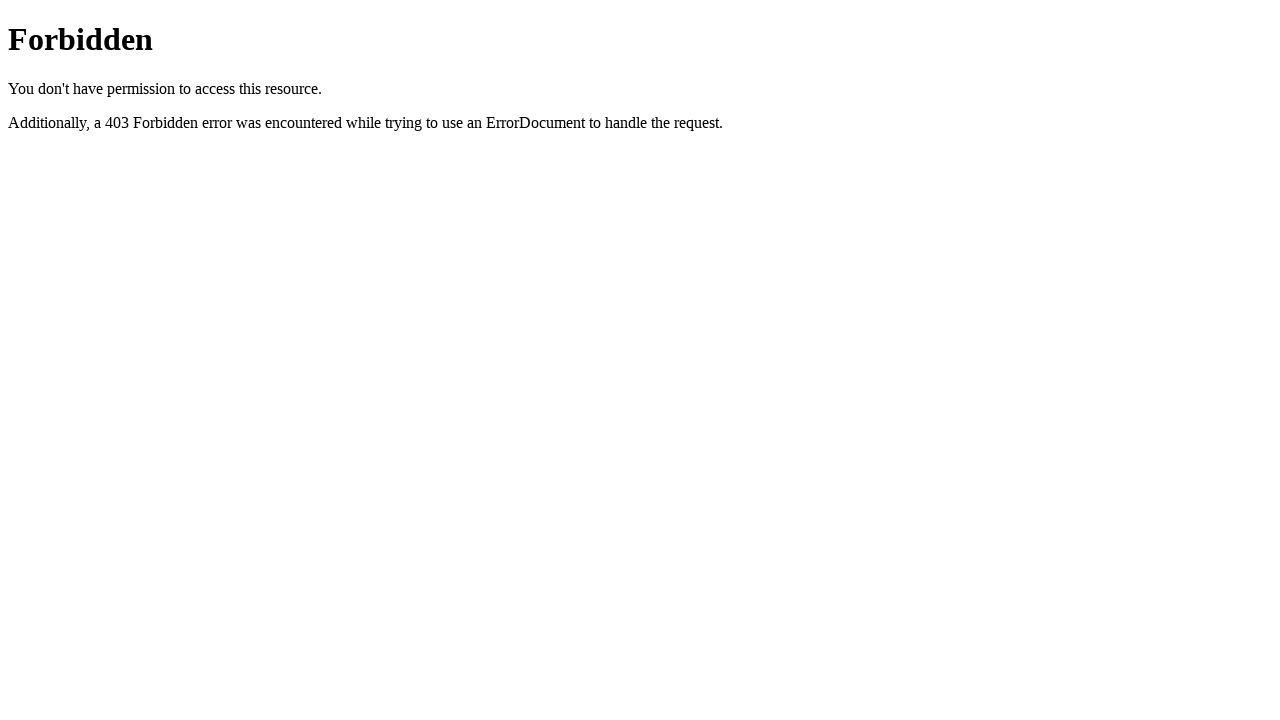